Tests the dealer locator functionality by selecting a country from a dropdown, entering a city name, and searching for dealers in that location.

Starting URL: https://rode.com/en/support/where-to-buy

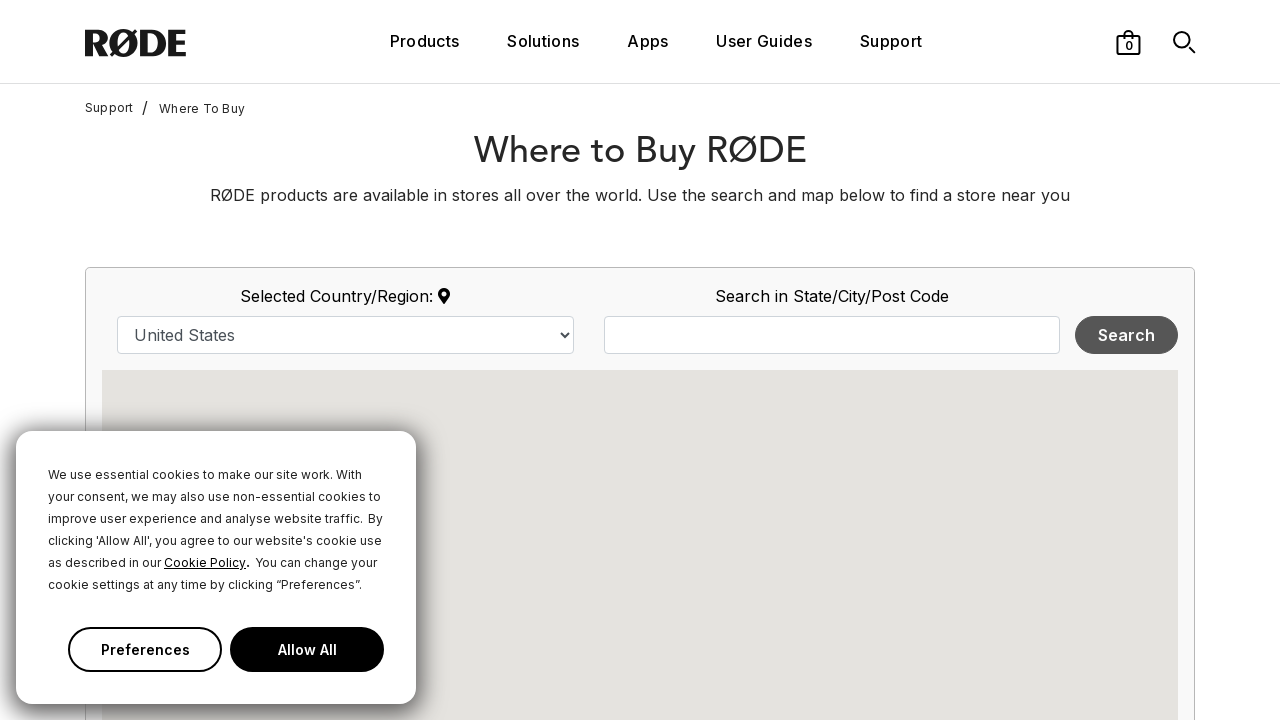

Country dropdown selector loaded
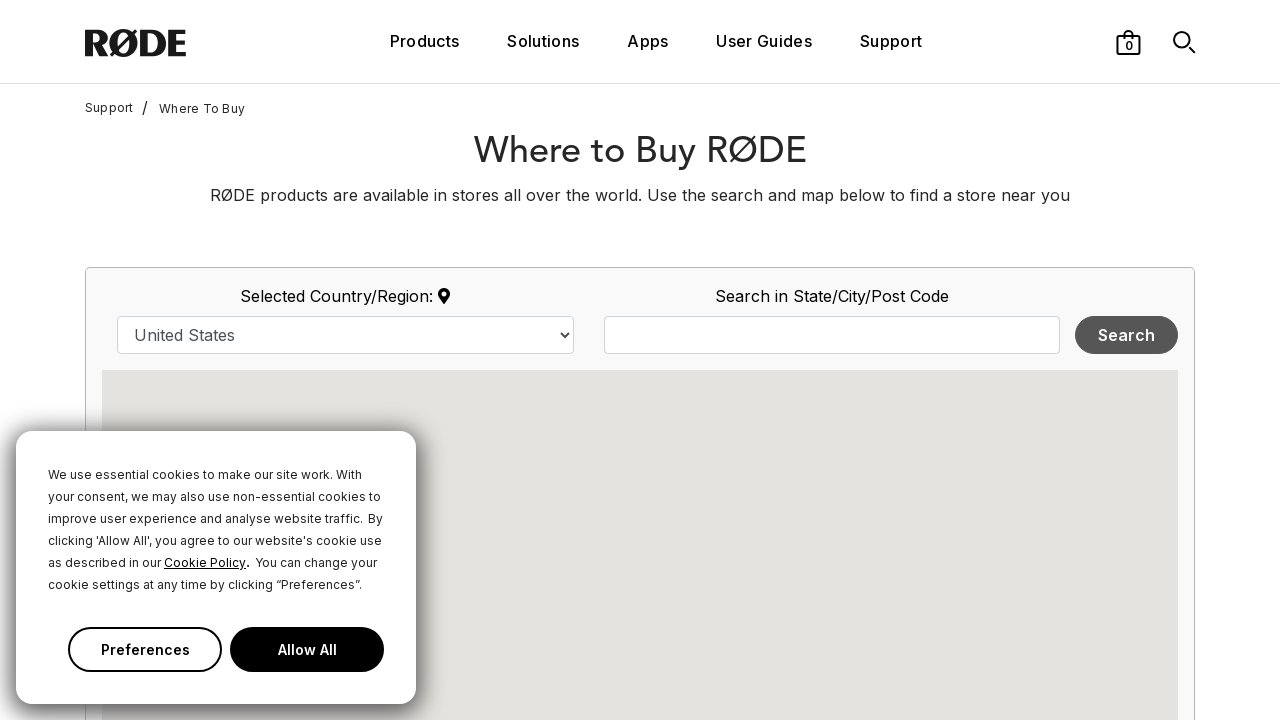

Selected 'Vietnam' from country dropdown on select#country
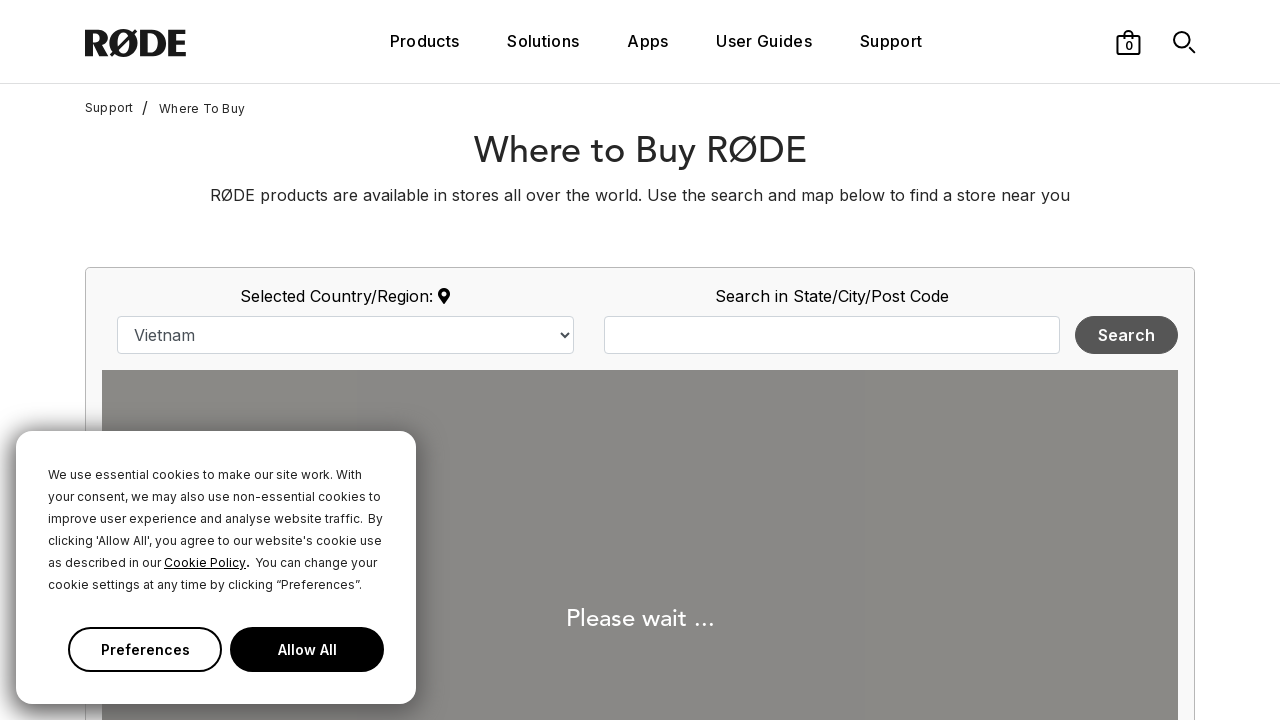

Entered 'HO CHI MINH' in city search field on input#map_search_query
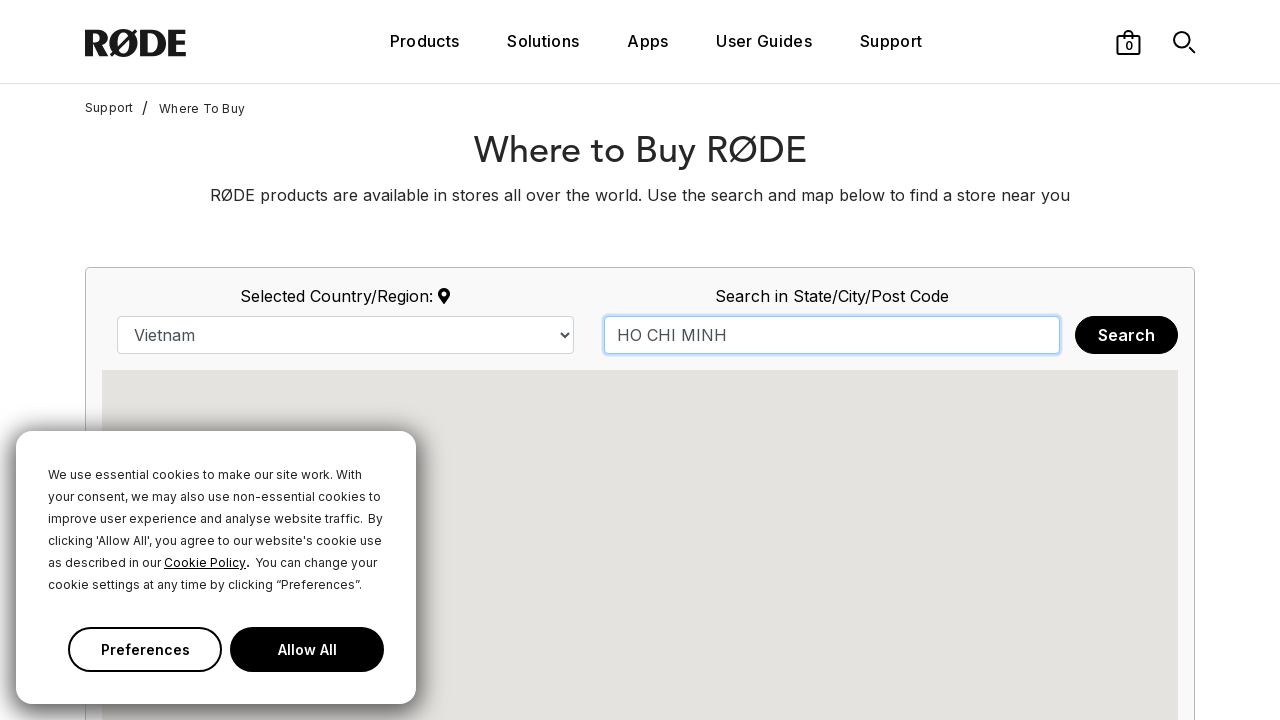

Clicked Search button to find dealers at (1126, 335) on xpath=//button[text()='Search']
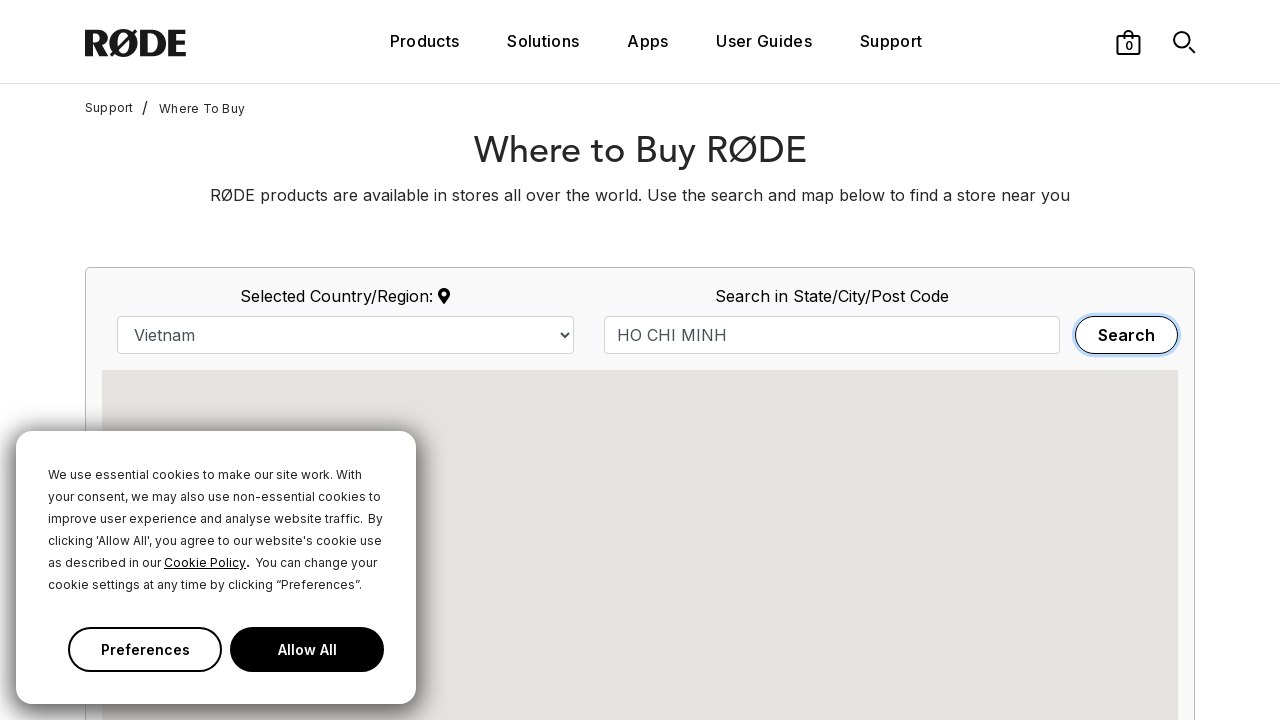

Dealer results loaded successfully
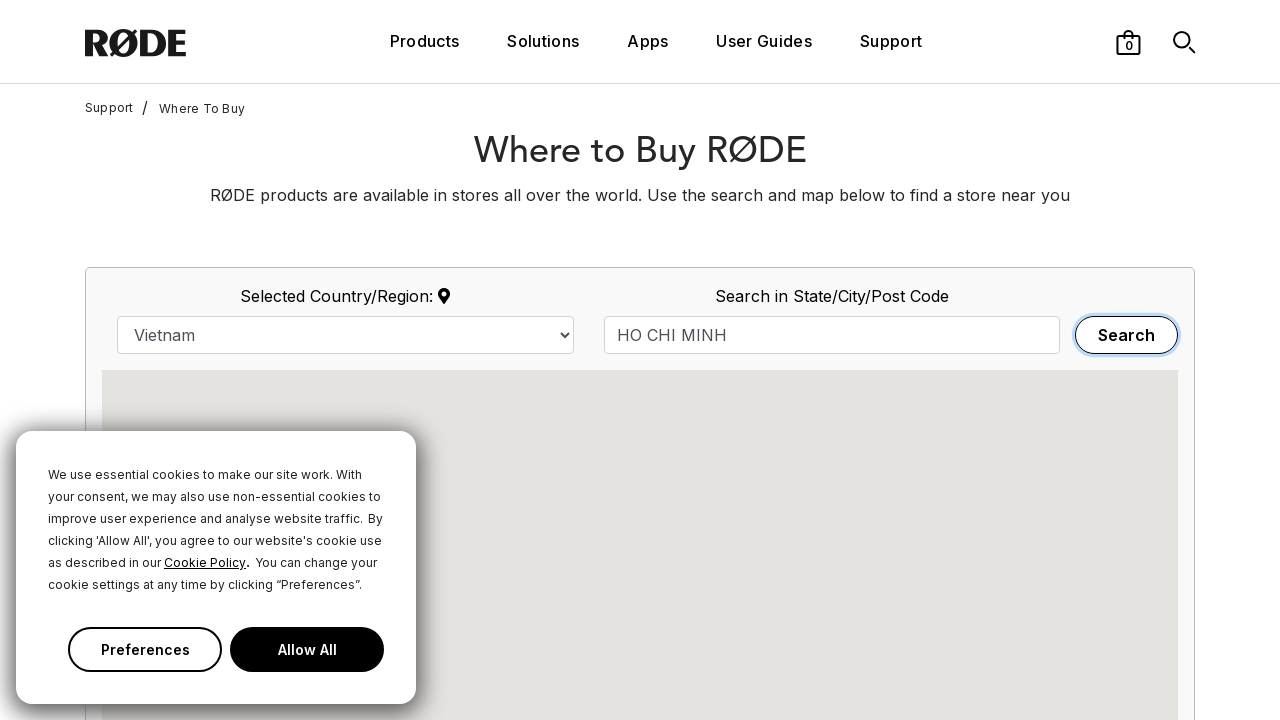

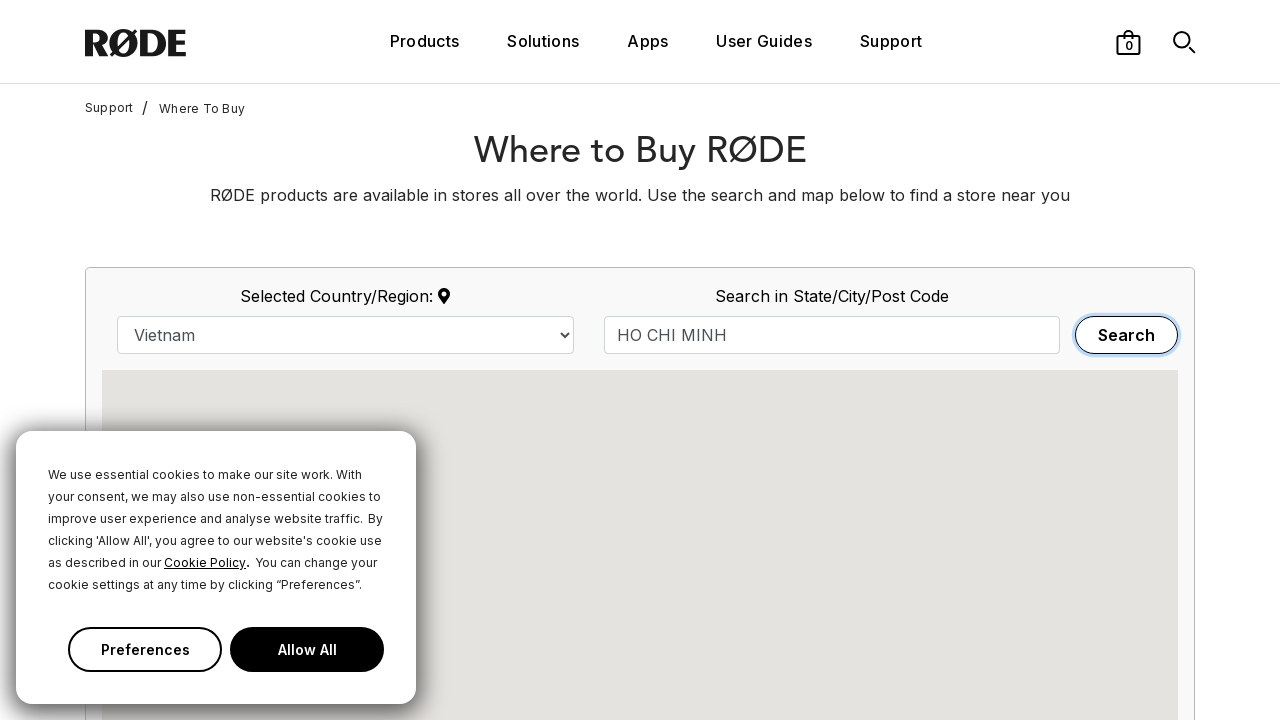